Tests form interaction by retrieving a hidden attribute value from an element, calculating an answer using a mathematical formula (log of absolute value of 12*sin(x)), filling the answer field, checking a checkbox, selecting a radio button, and submitting the form.

Starting URL: http://suninjuly.github.io/get_attribute.html

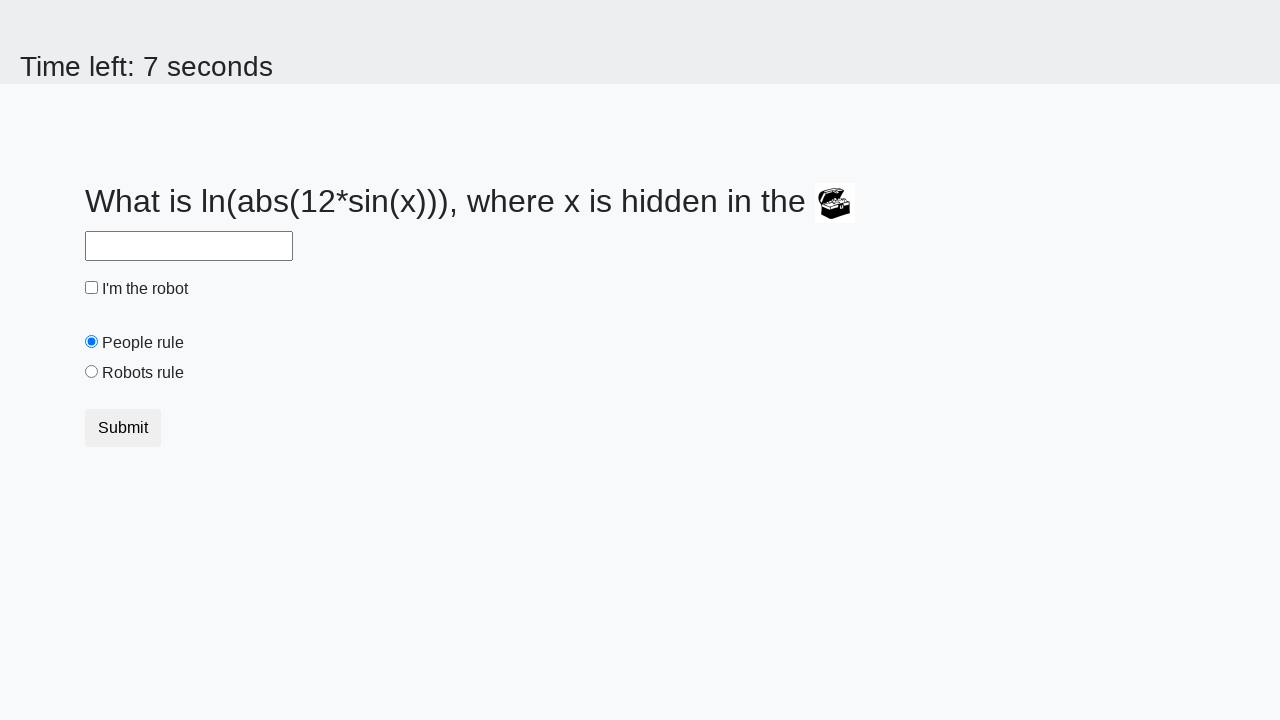

Located treasure element
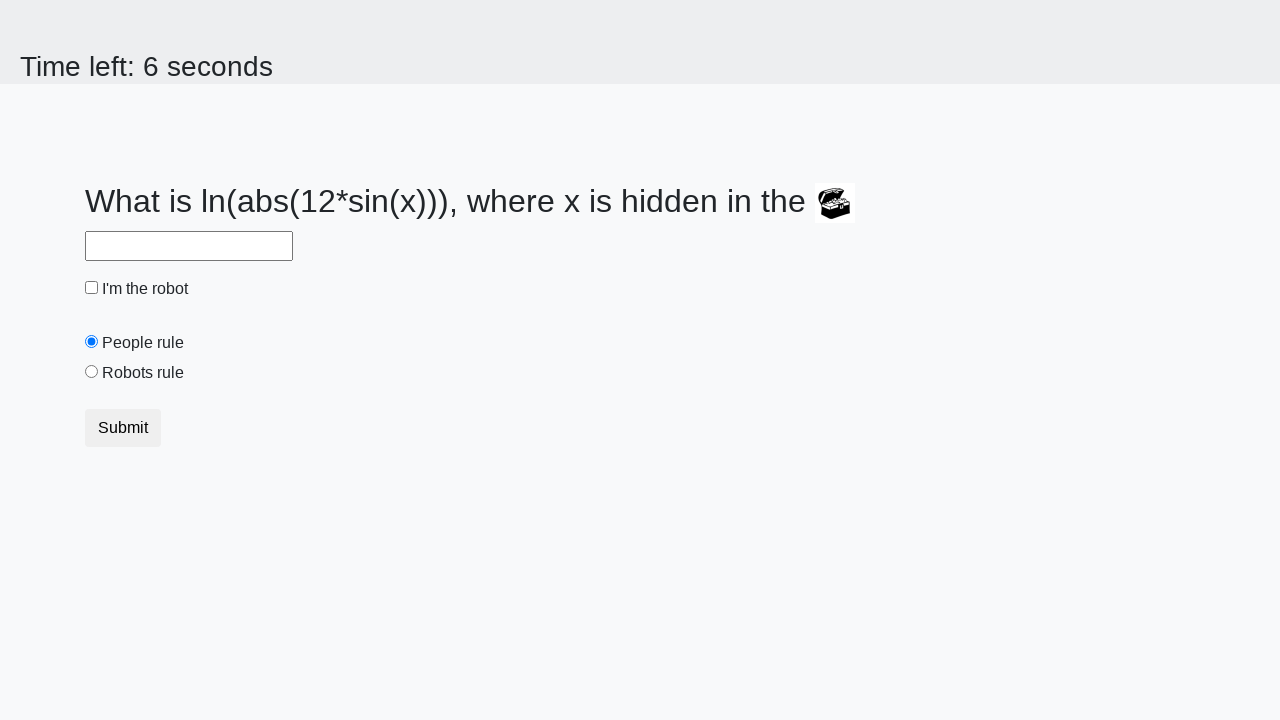

Retrieved hidden attribute 'valuex' with value: 865
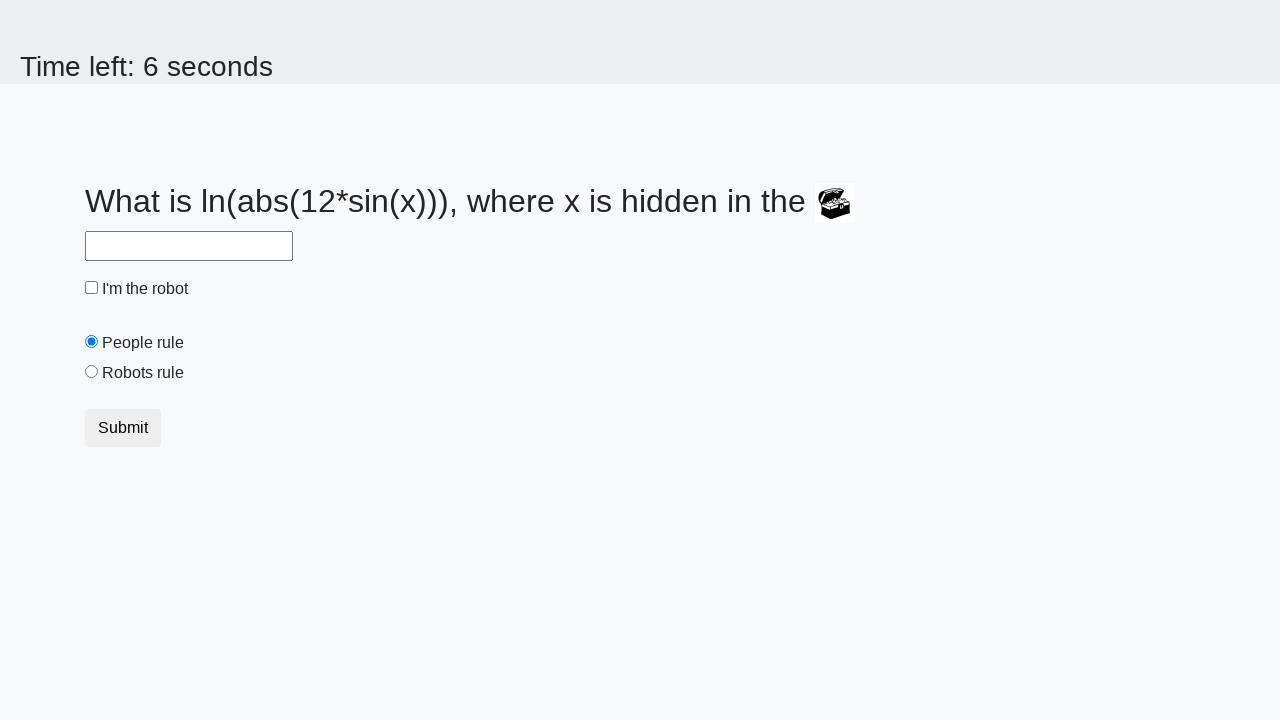

Calculated answer using log(abs(12*sin(x))) formula: 2.3494778599750834
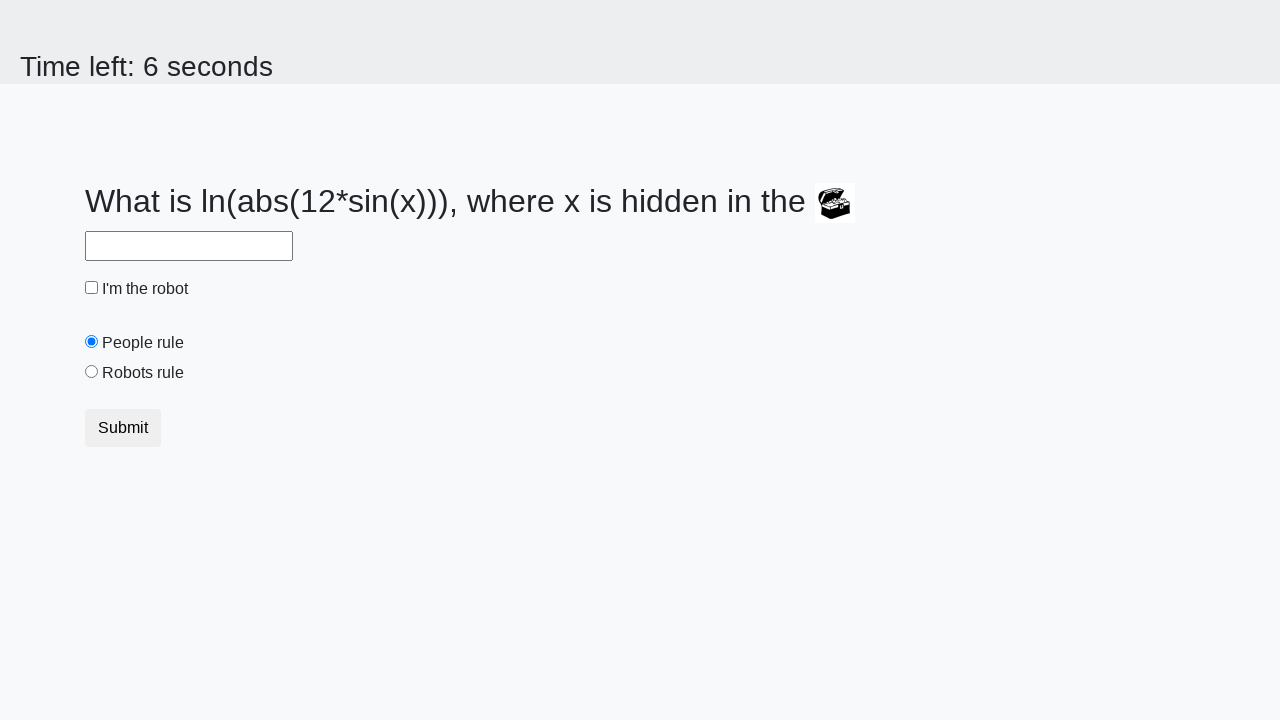

Filled answer field with calculated value: 2.3494778599750834 on #answer
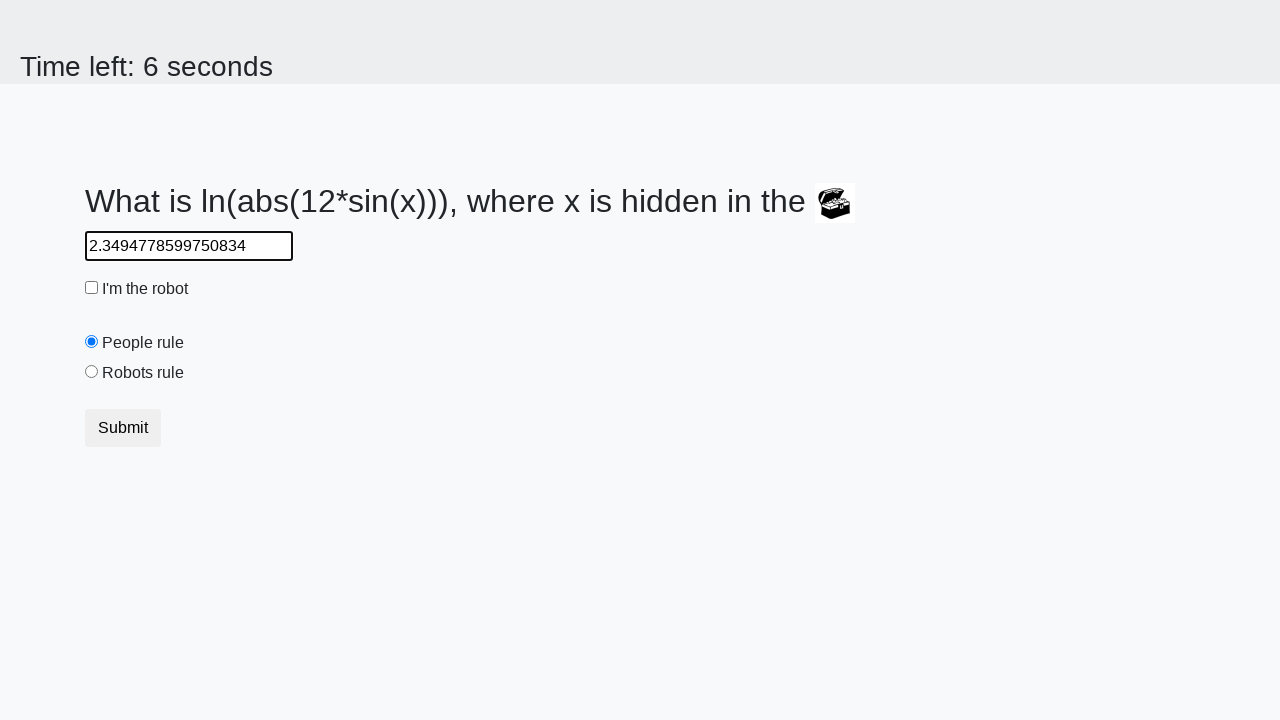

Checked the robot checkbox at (92, 288) on #robotCheckbox
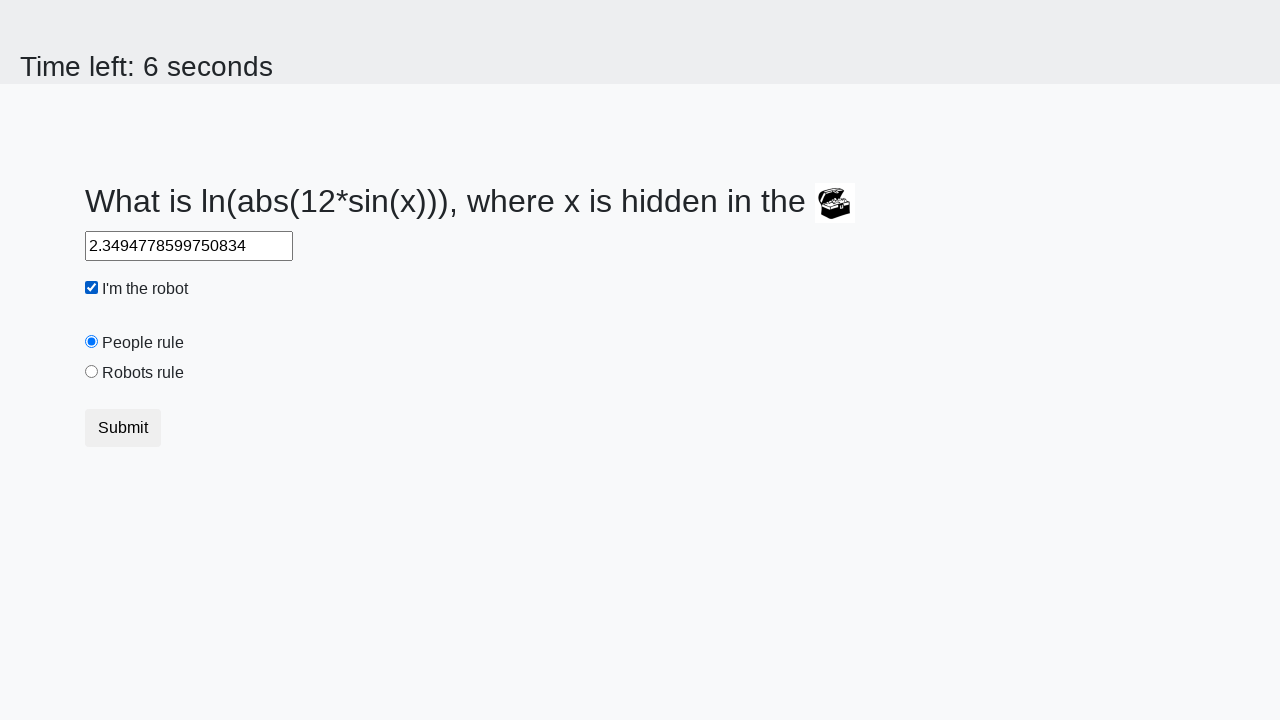

Selected the robots rule radio button at (92, 372) on #robotsRule
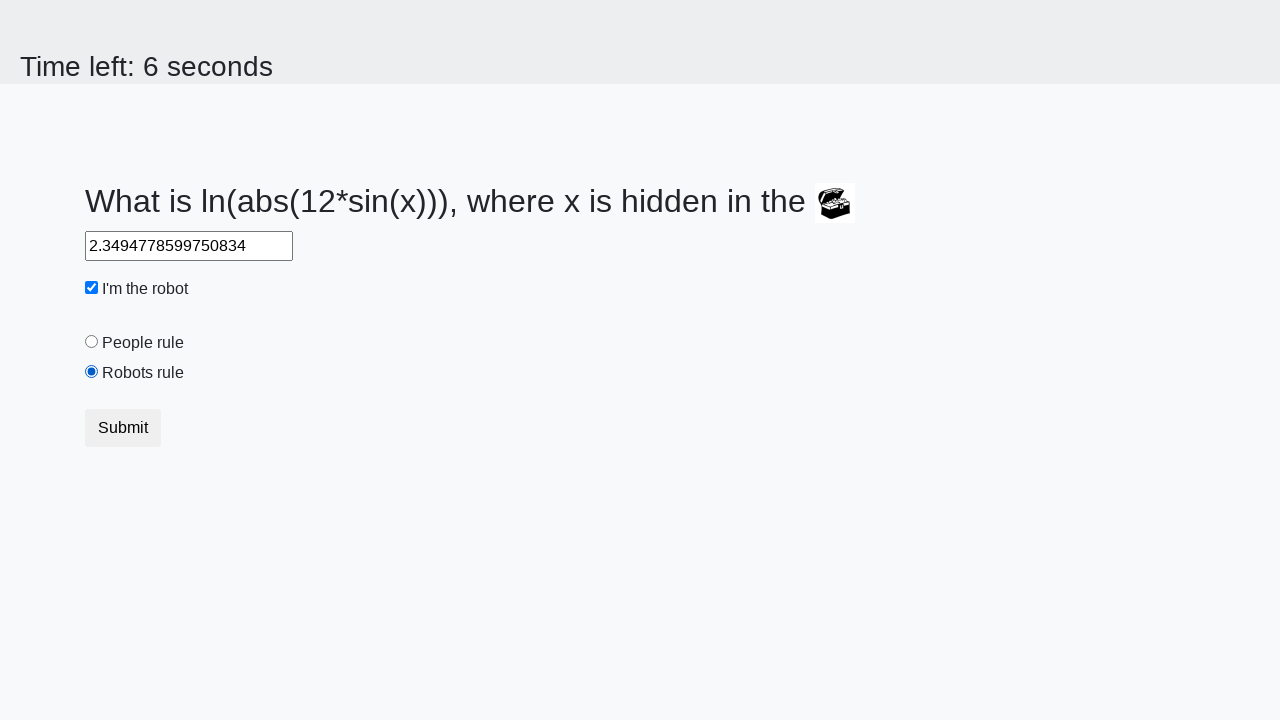

Clicked submit button to complete form at (123, 428) on button.btn
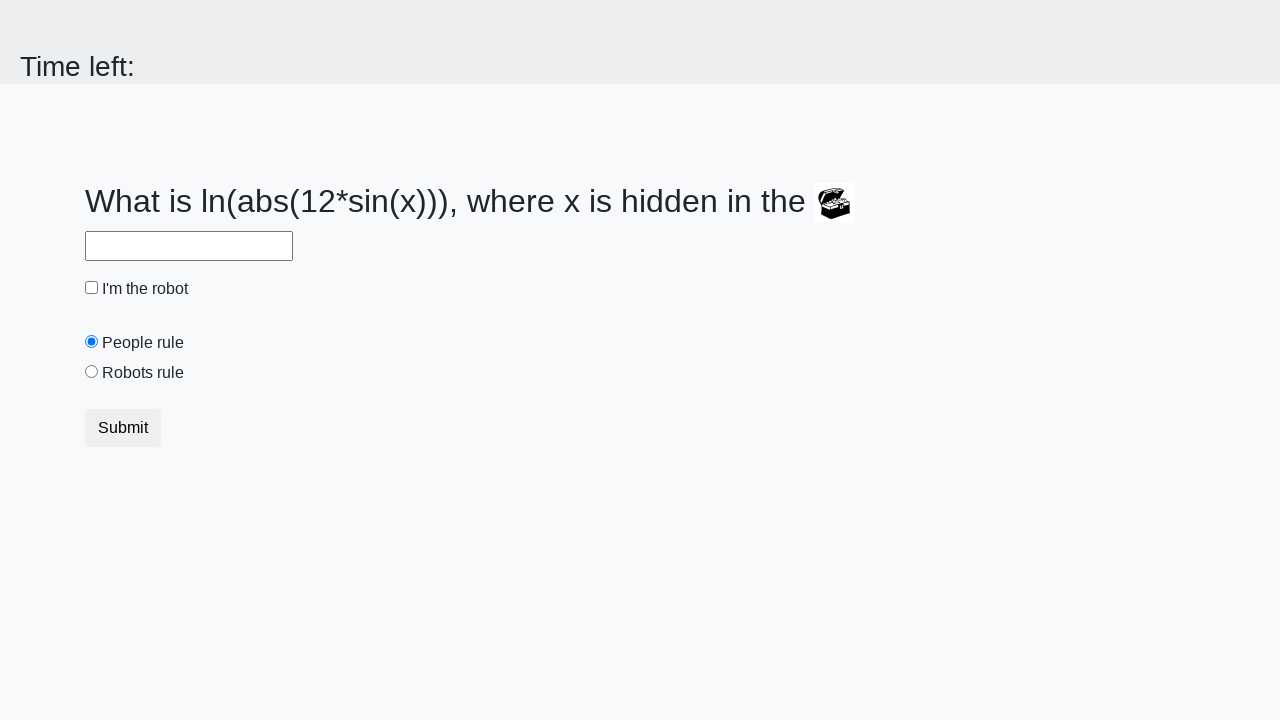

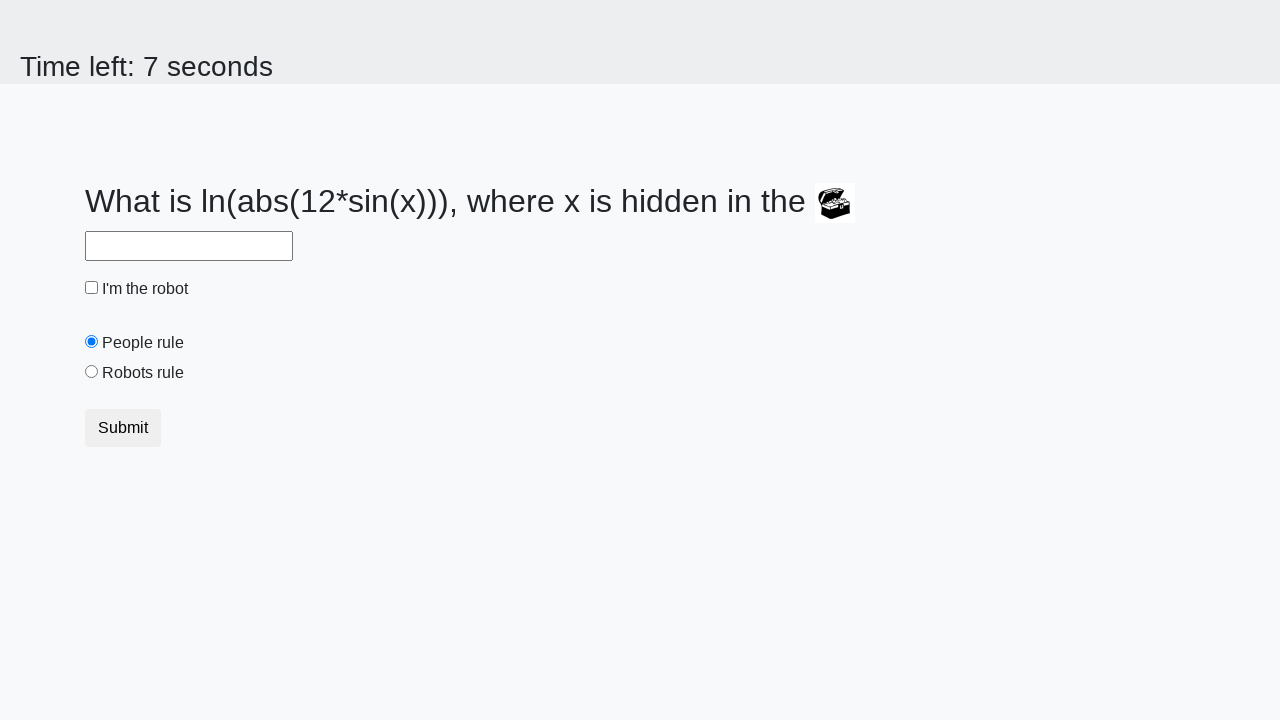